Tests checkbox interactions on a demo page by clicking multiple checkboxes and verifying their states

Starting URL: https://www.leafground.com/checkbox.xhtml

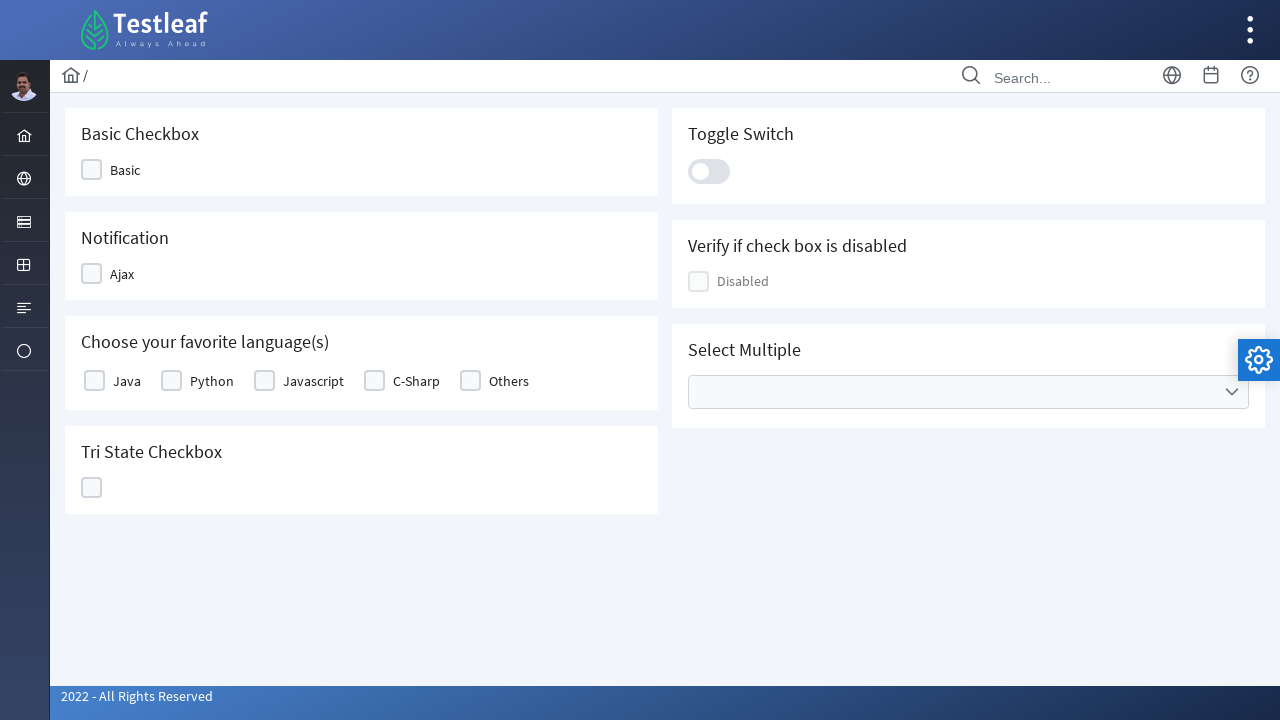

Clicked the first checkbox at (118, 170) on #j_idt87\:j_idt89
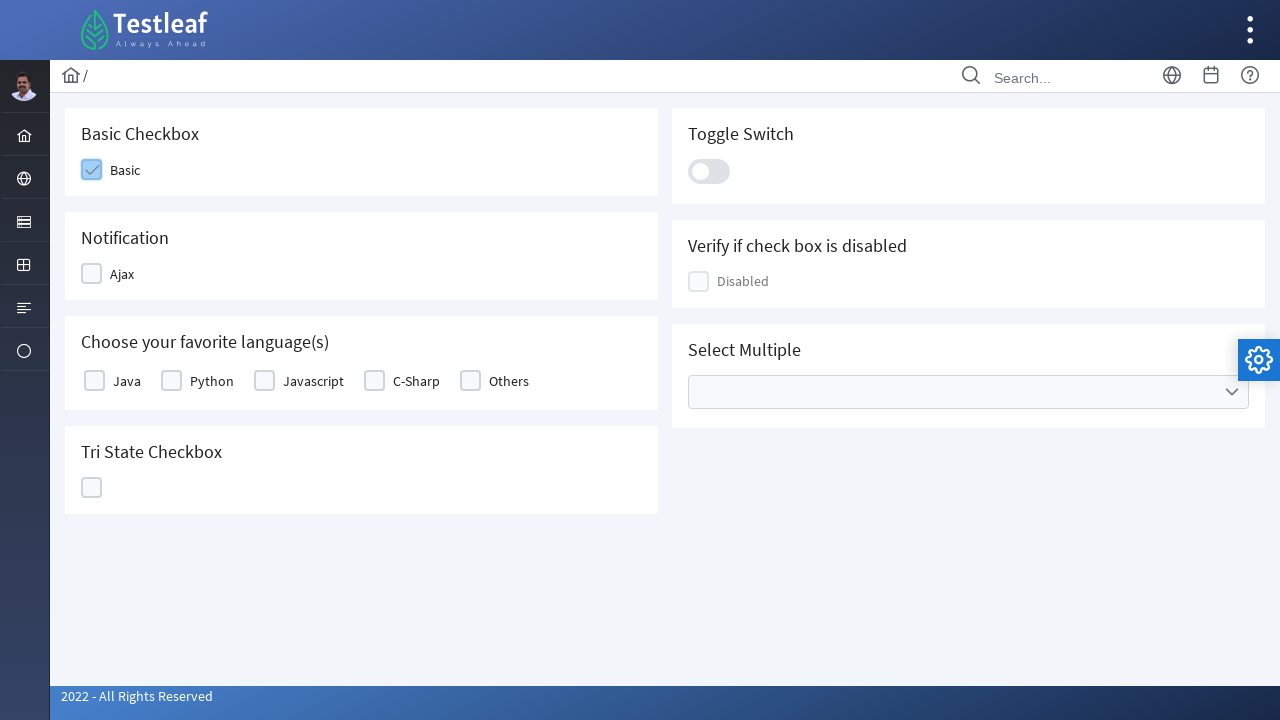

Clicked the ajax checkbox at (116, 274) on #j_idt87\:j_idt91
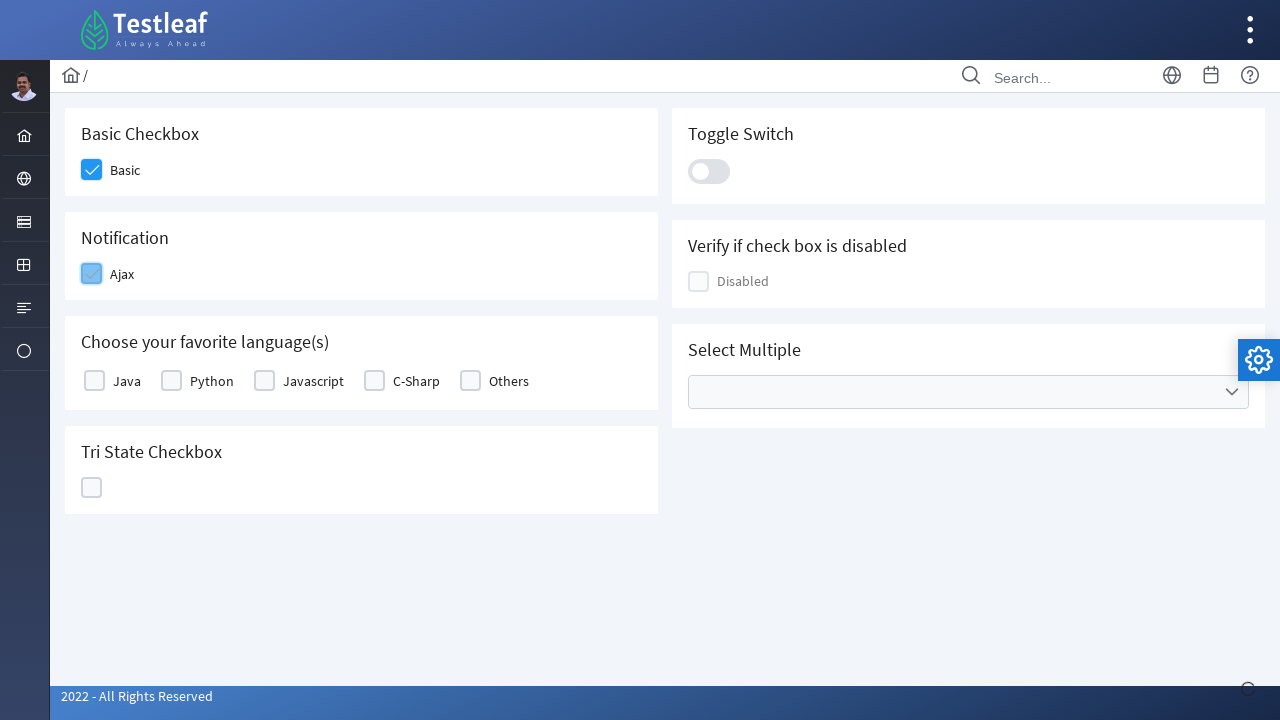

Clicked the toggle checkbox at (709, 171) on #j_idt87\:j_idt100
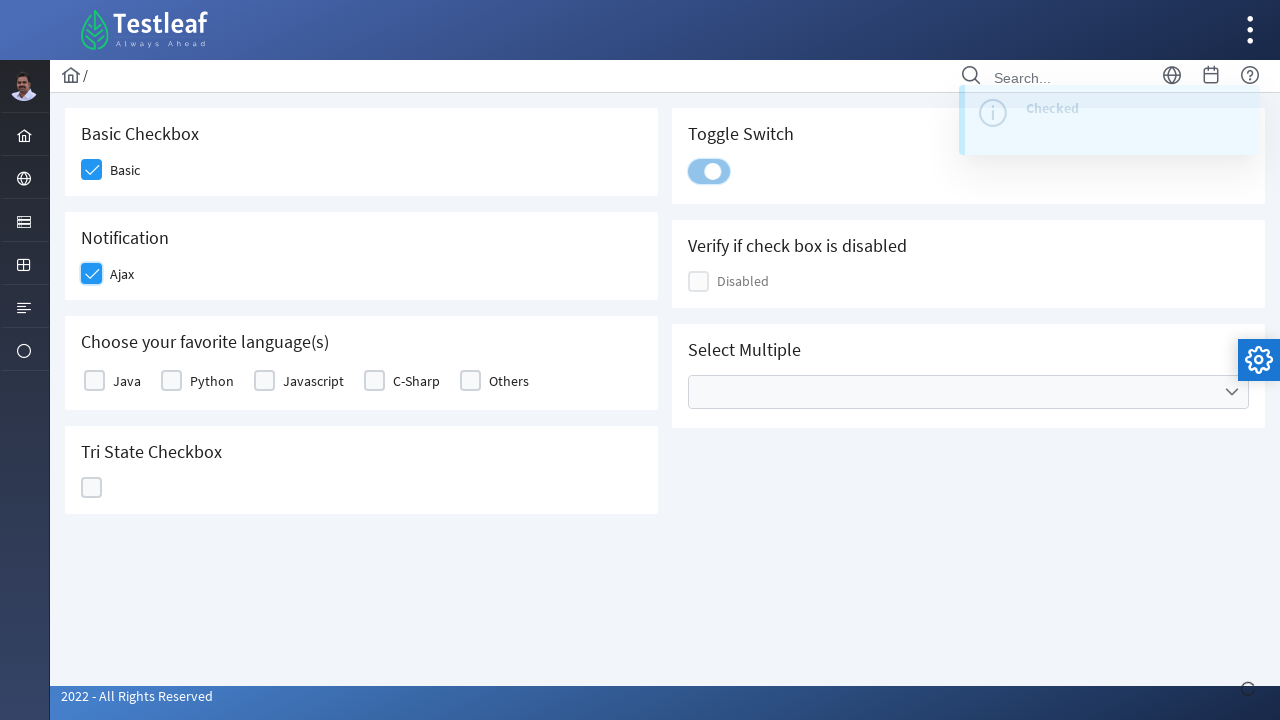

Located the verify checkbox
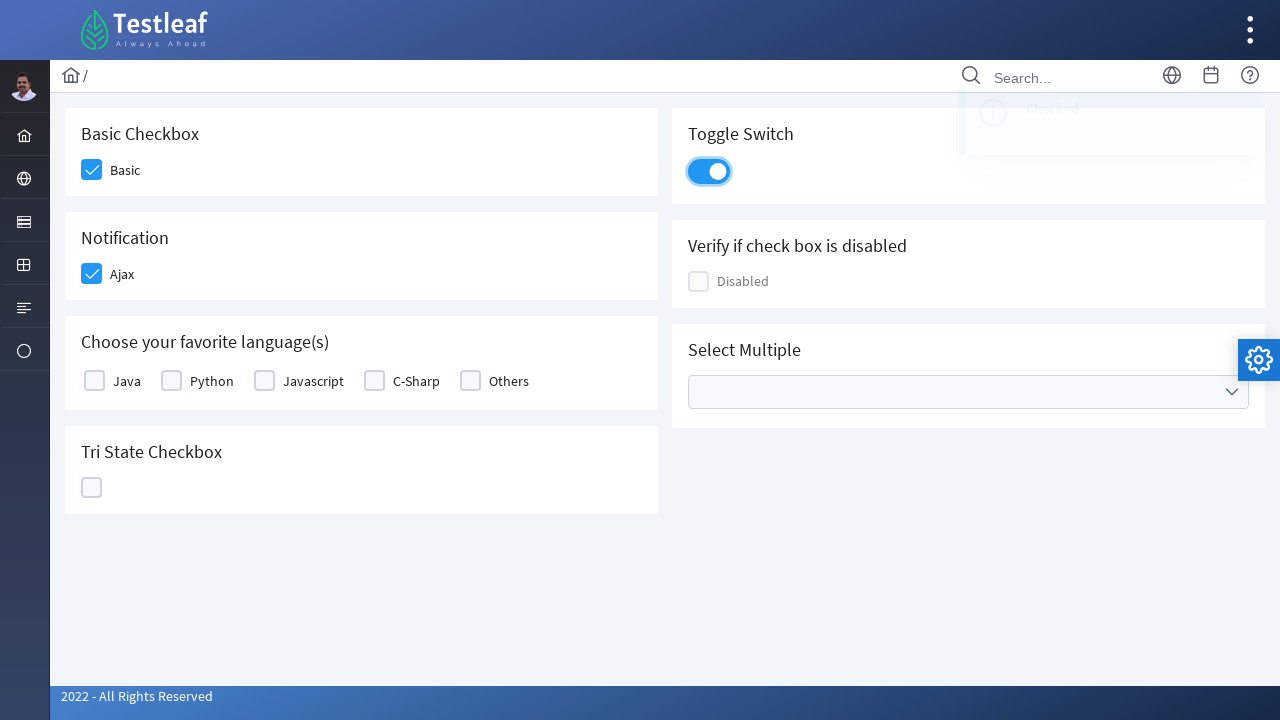

Verified checkbox enabled status: True
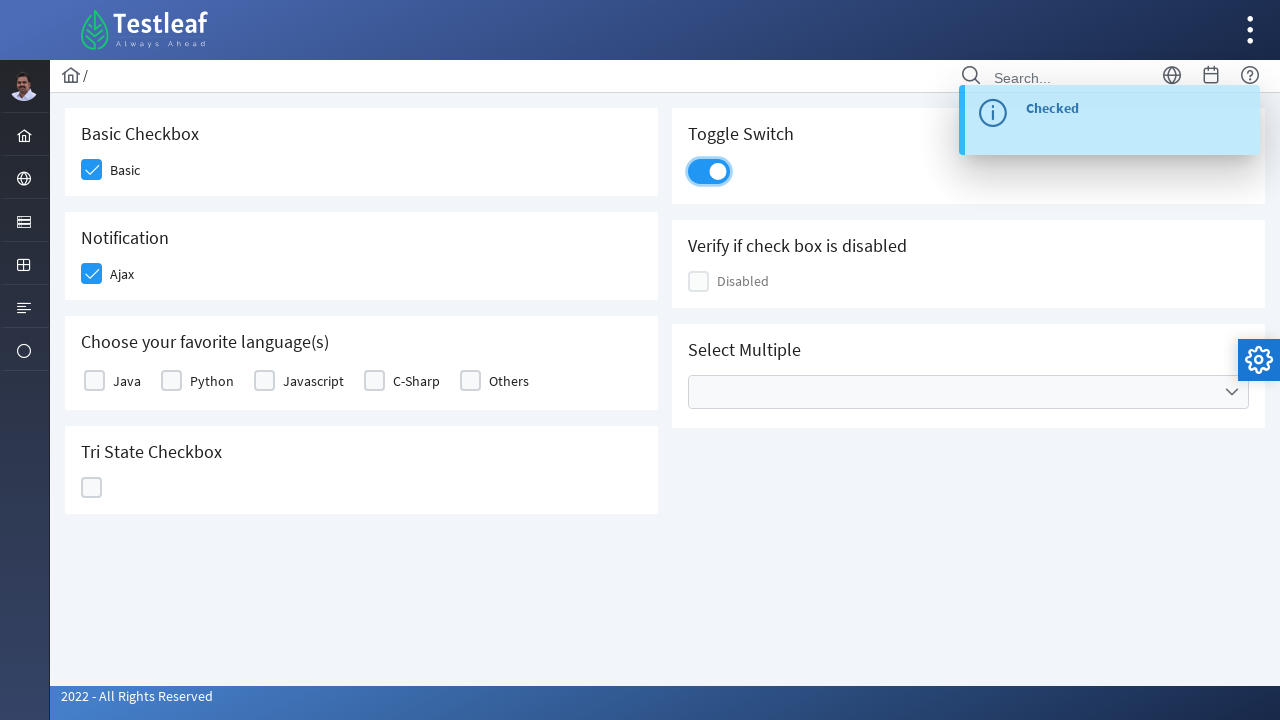

Printed checkbox status to console: True
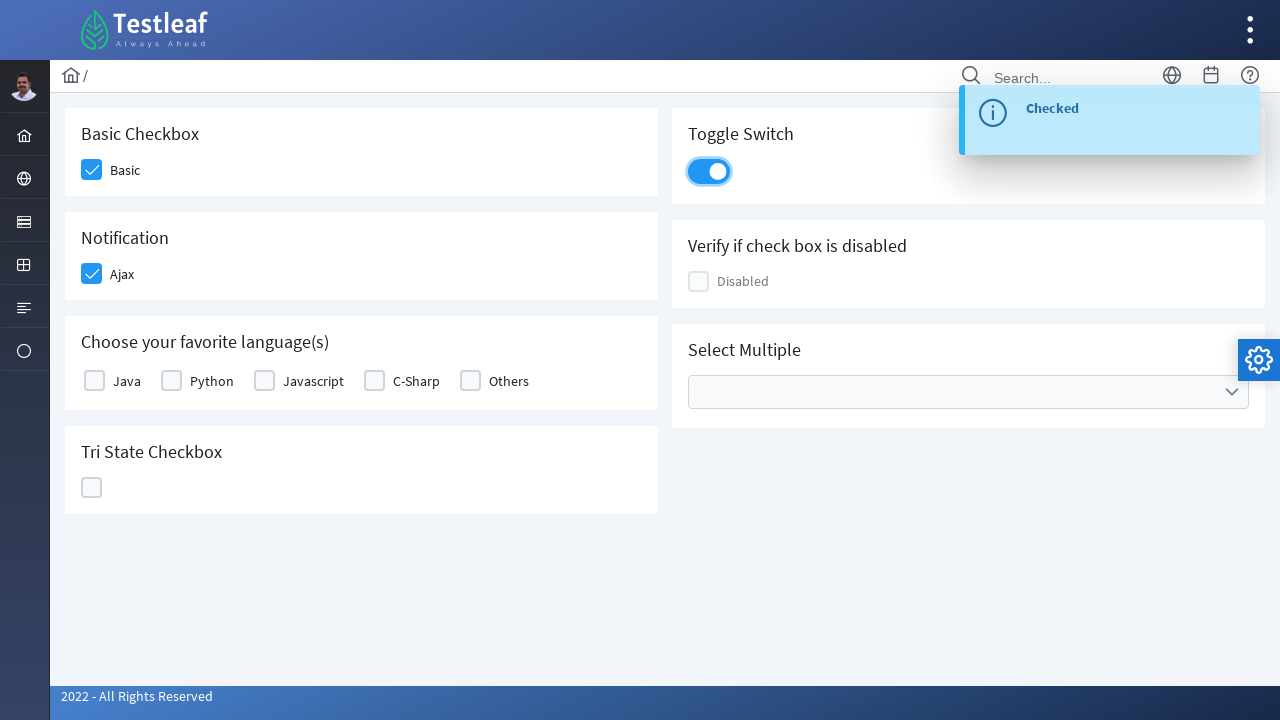

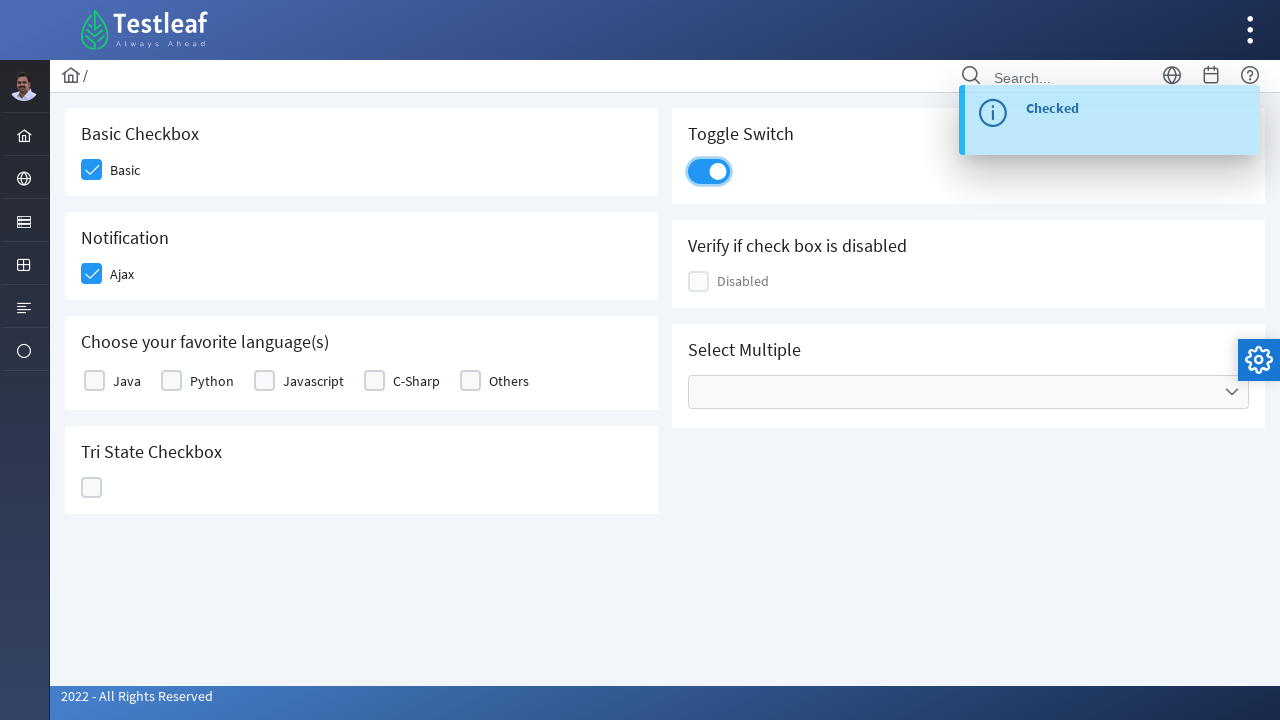